Tests nested frames functionality by navigating to the Frames section, switching between different nested frames (bottom frame and middle frame), and verifying content within each frame

Starting URL: https://the-internet.herokuapp.com

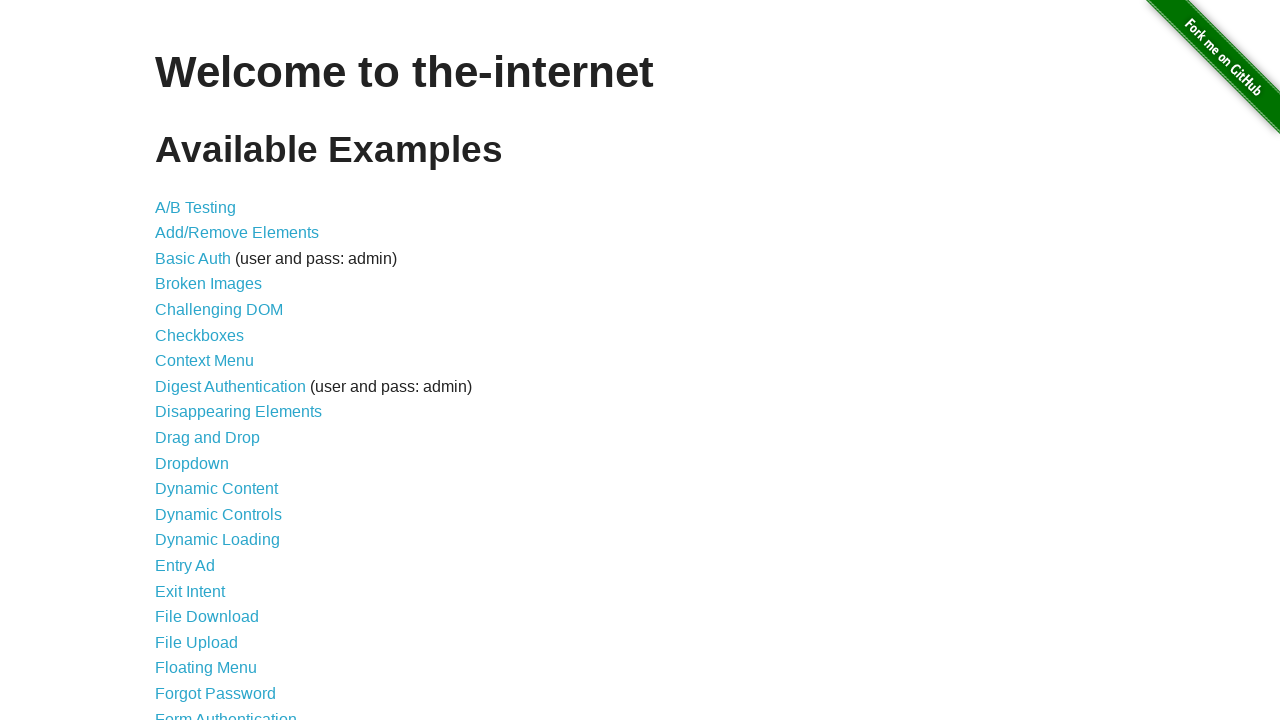

Clicked on Frames link at (182, 361) on text=Frames
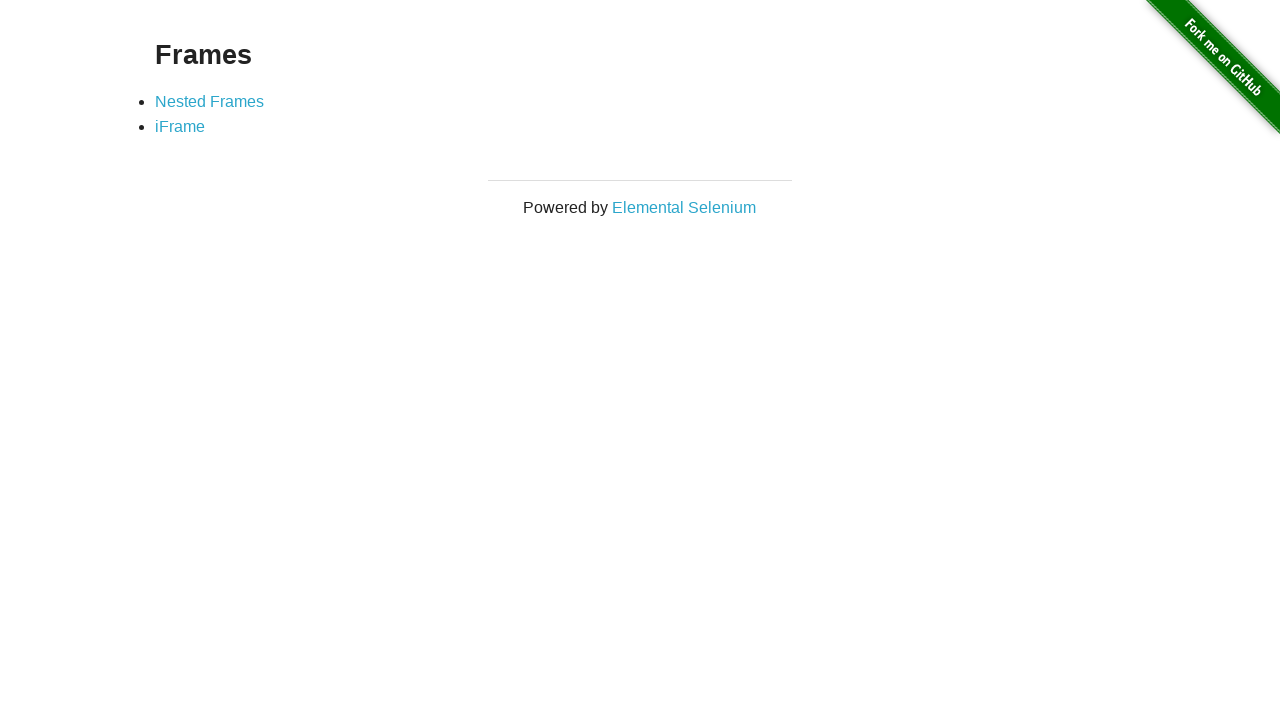

Clicked on Nested Frames link at (210, 101) on text=Nested Frames
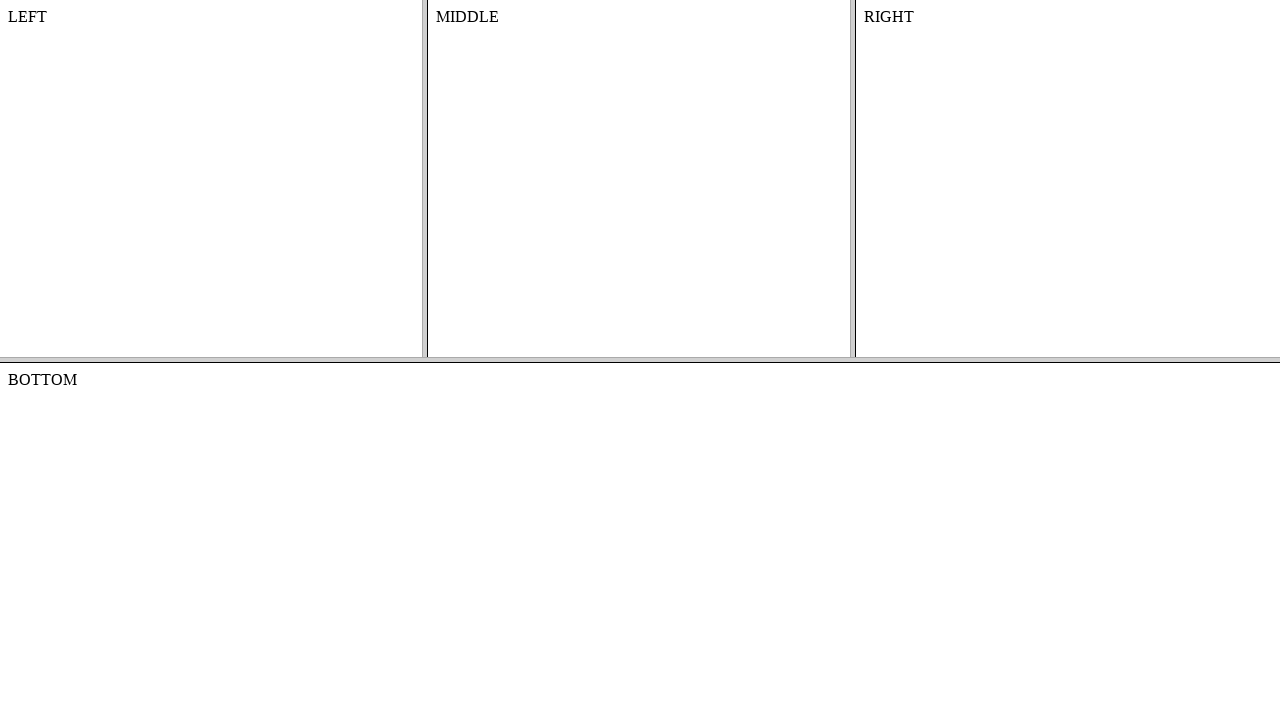

Located bottom frame
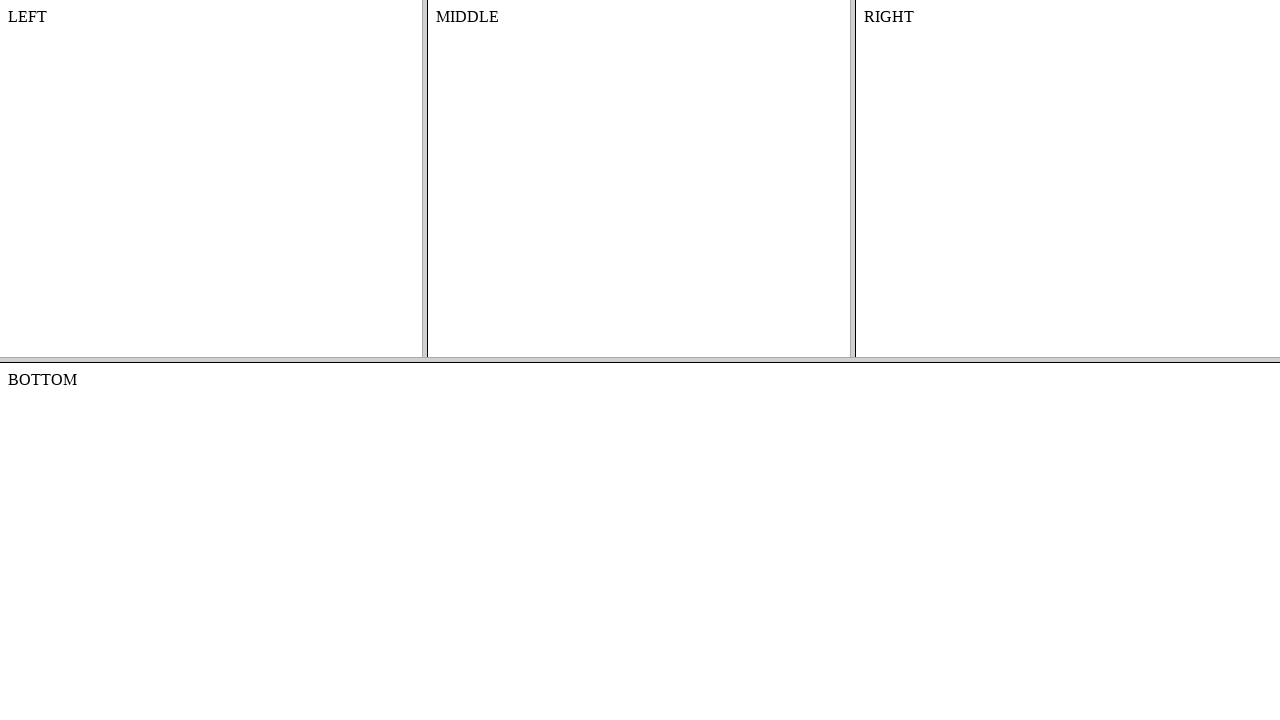

Bottom frame body loaded and verified
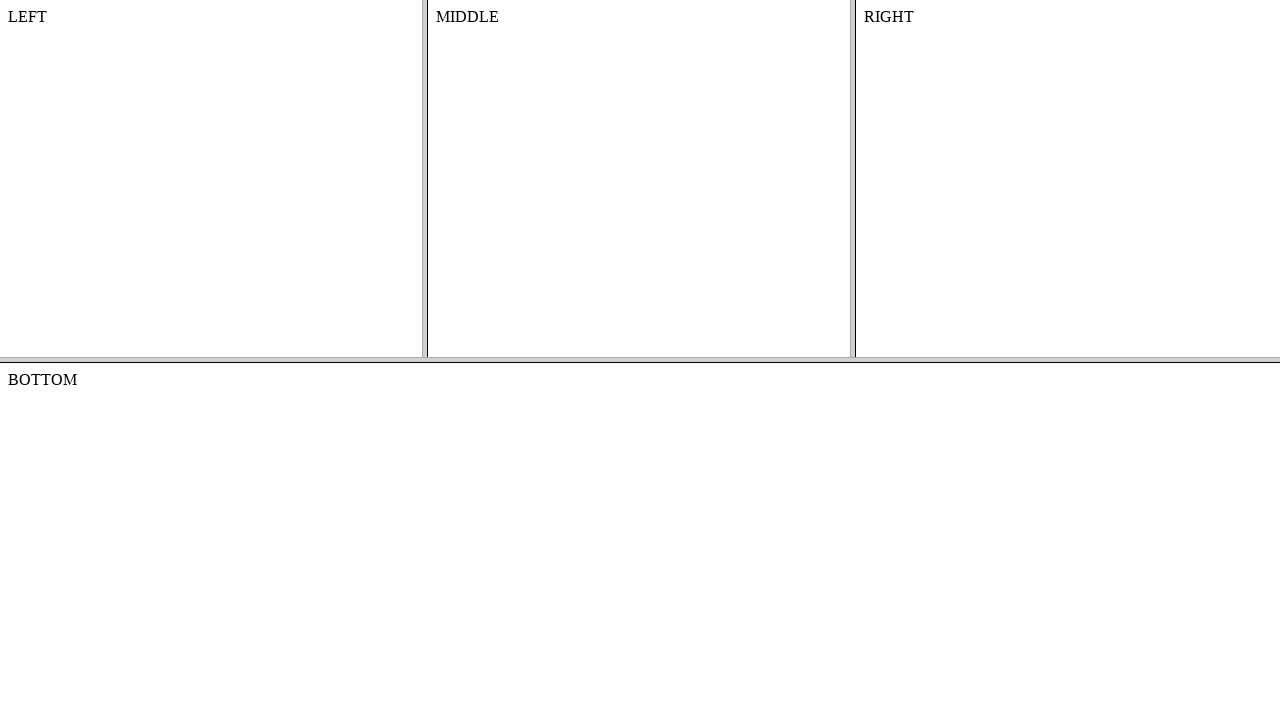

Located top frame
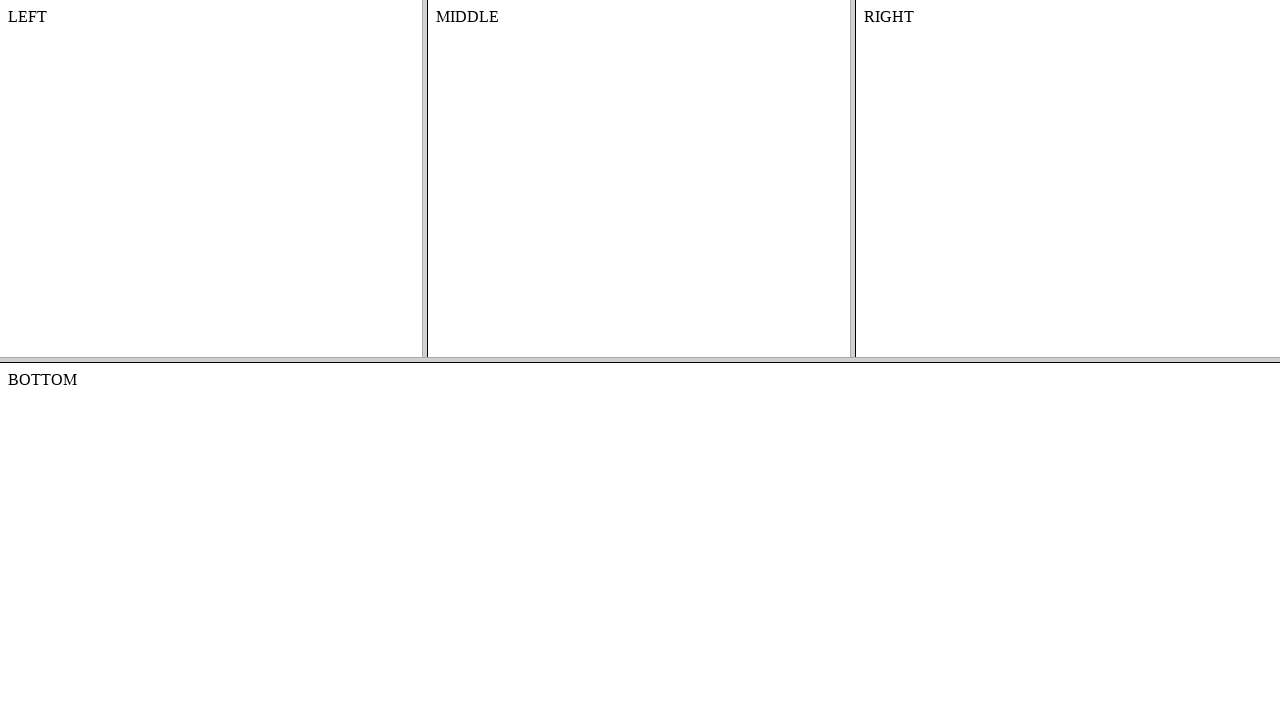

Located middle frame within top frame
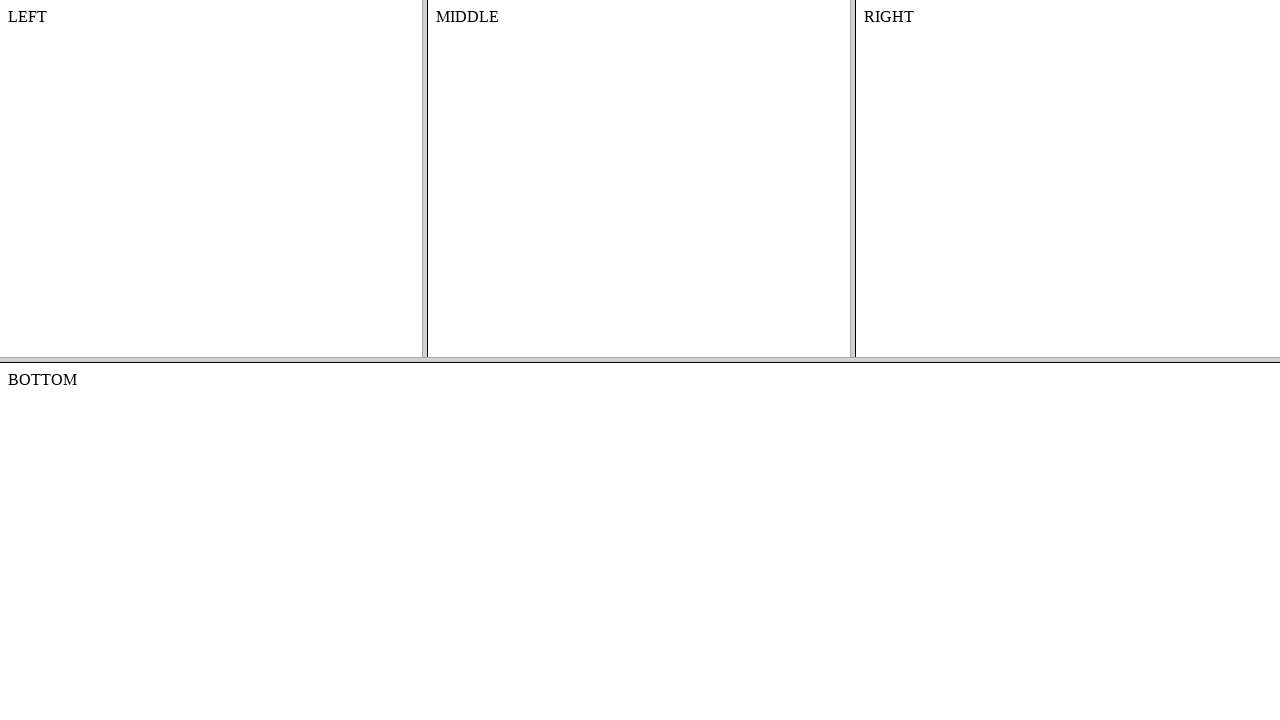

Middle frame content element loaded and verified
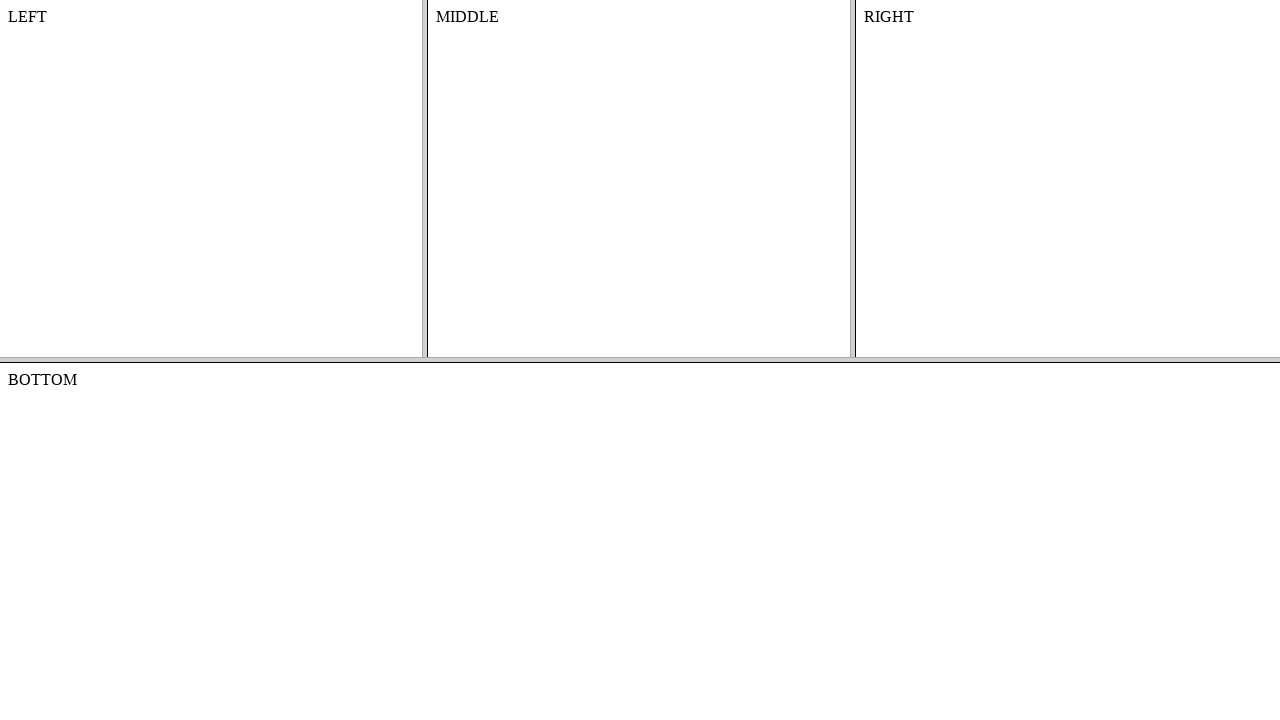

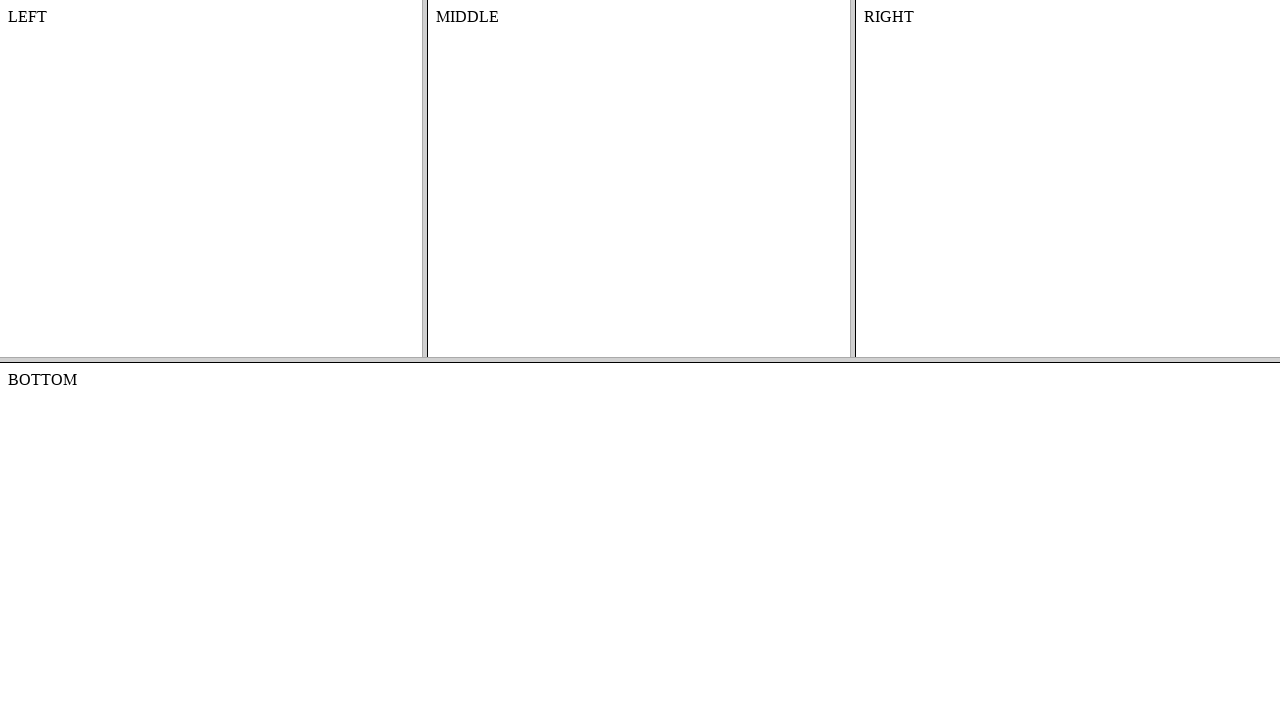